Tests checkbox functionality by verifying initial state, clicking a senior citizen discount checkbox, and verifying the state change

Starting URL: https://rahulshettyacademy.com/dropdownsPractise/

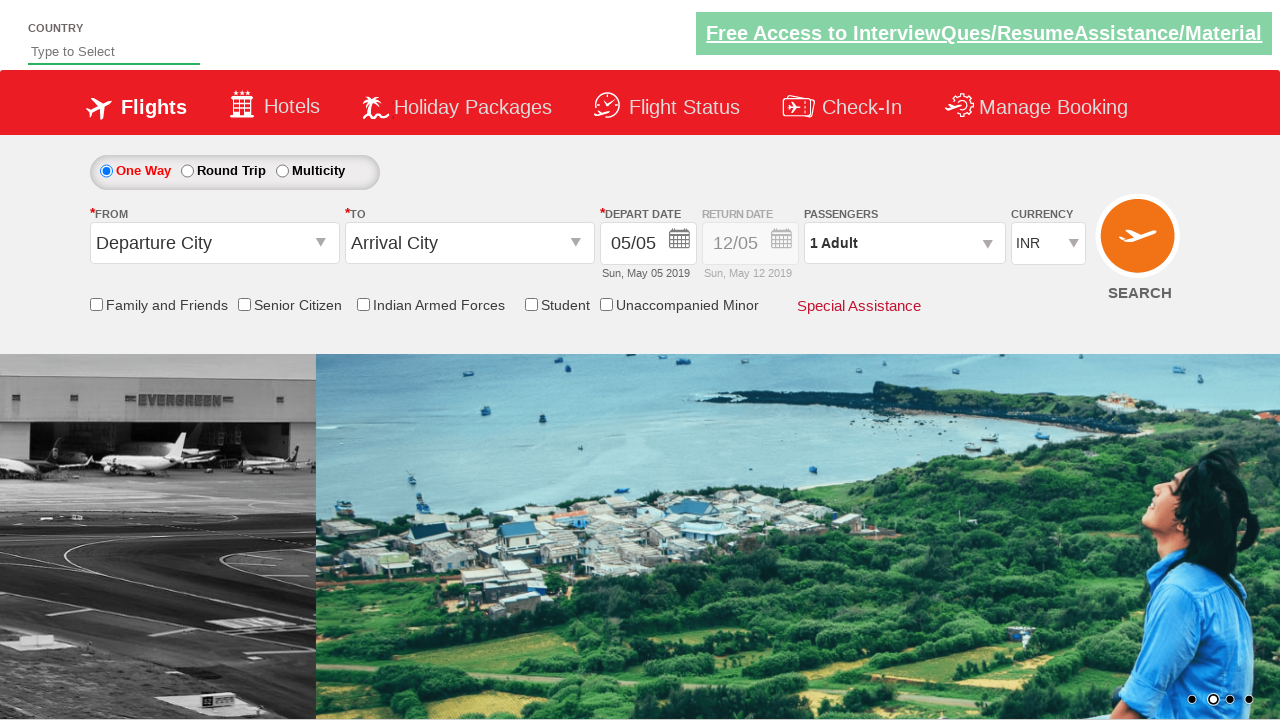

Located senior citizen discount checkbox
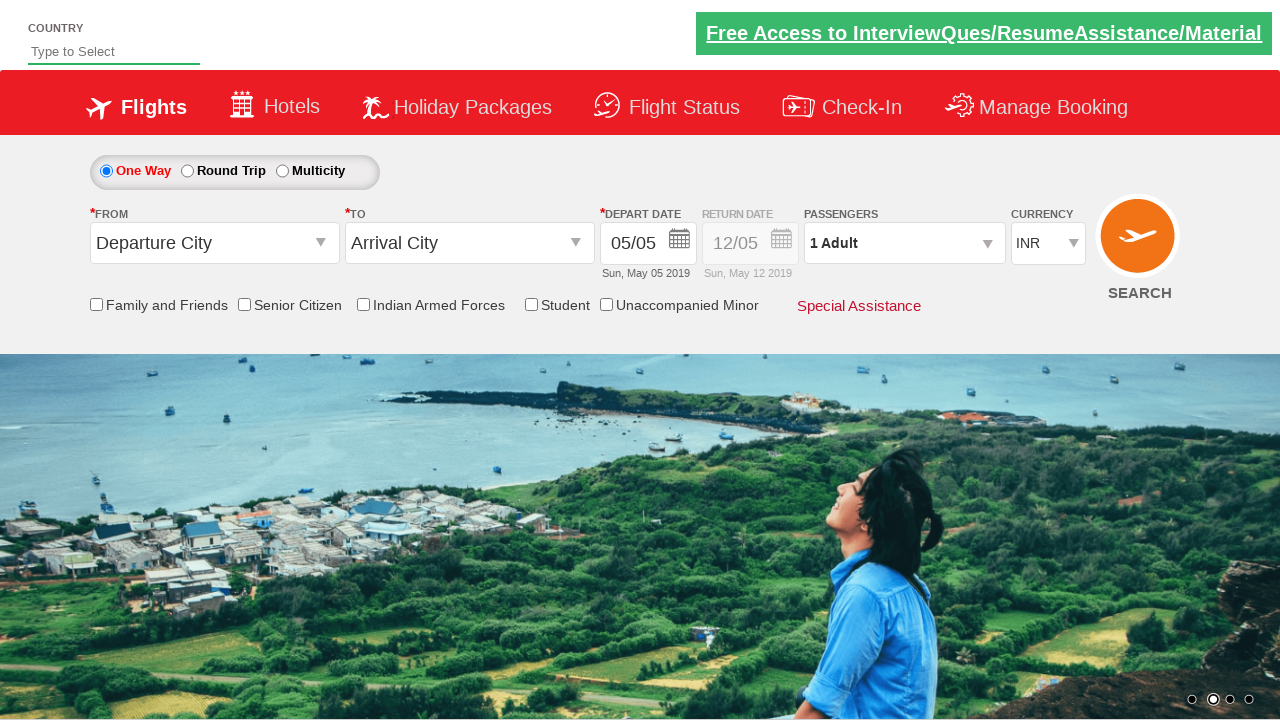

Verified senior citizen discount checkbox is initially unchecked
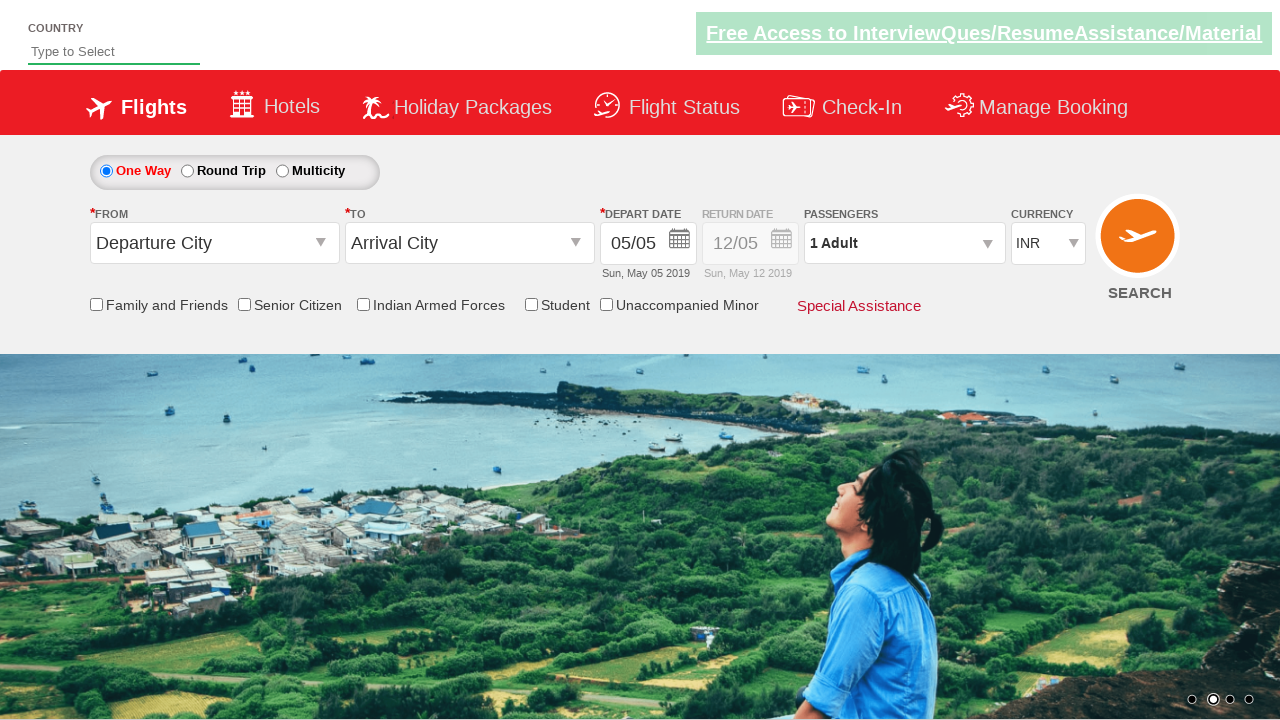

Clicked senior citizen discount checkbox at (244, 304) on input[id*='SeniorCitizenDiscount']
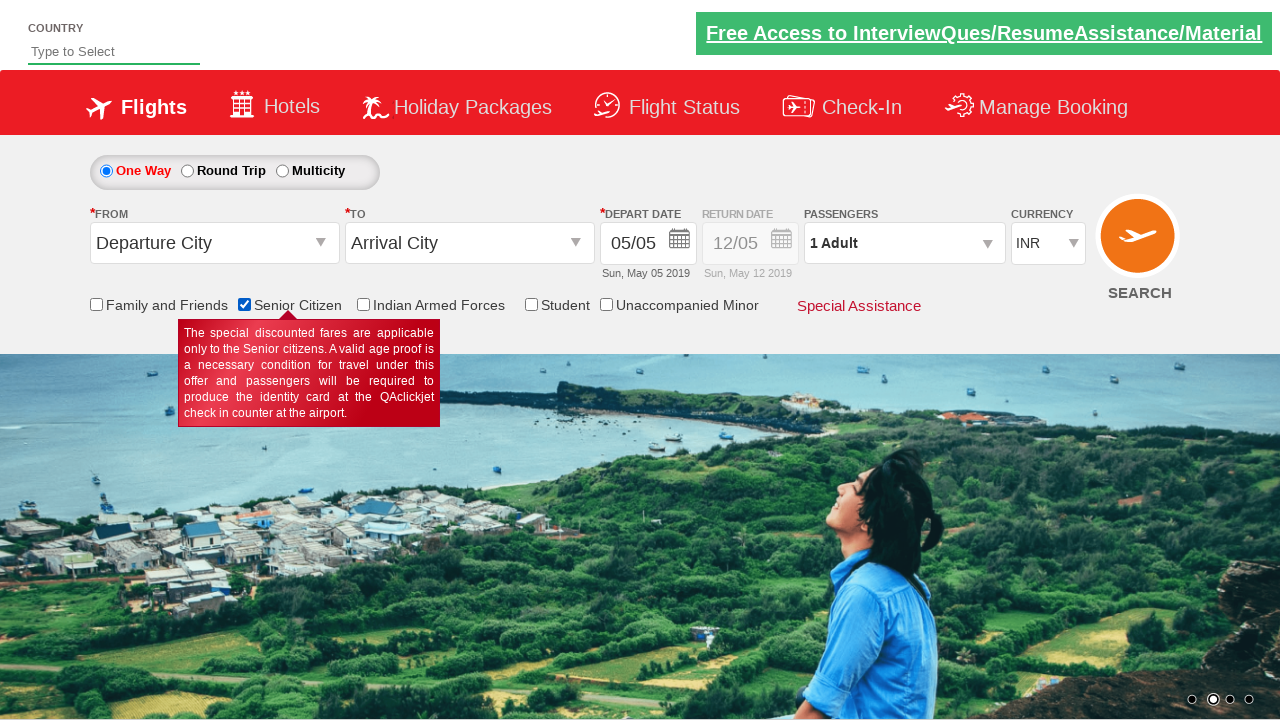

Verified senior citizen discount checkbox is now checked
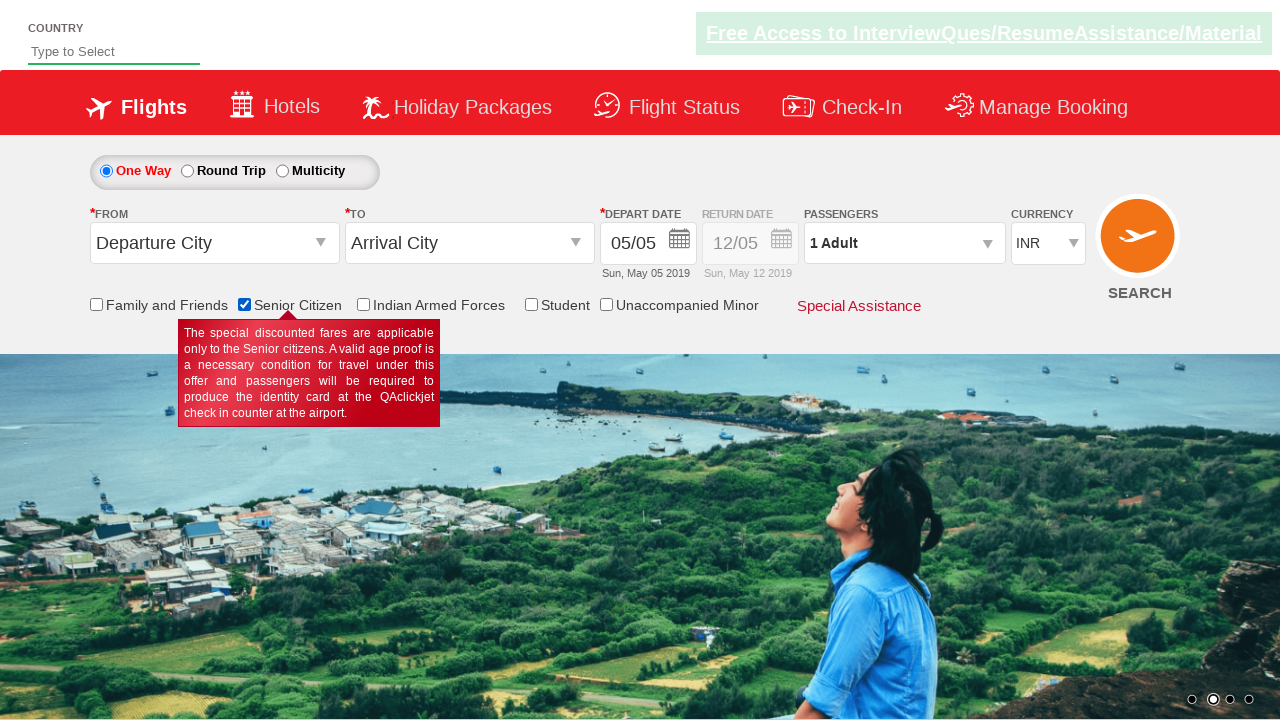

Counted total checkboxes on page: 6
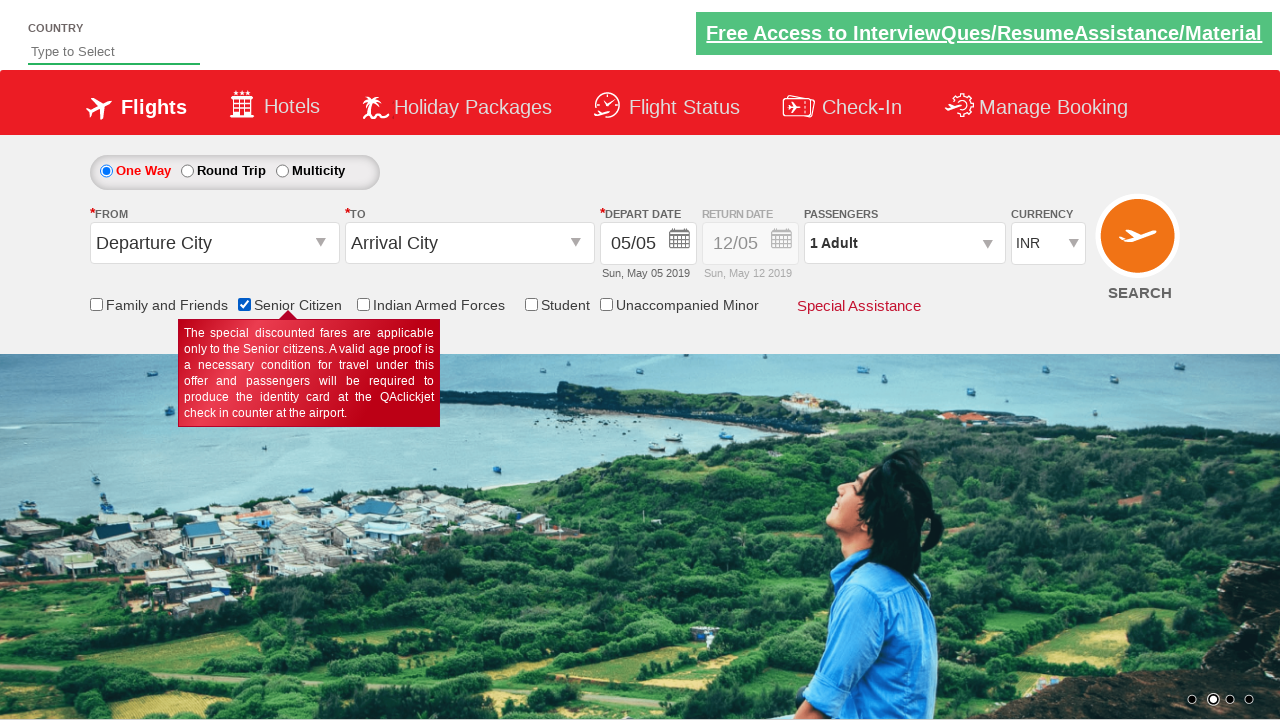

Printed total checkbox count: 6
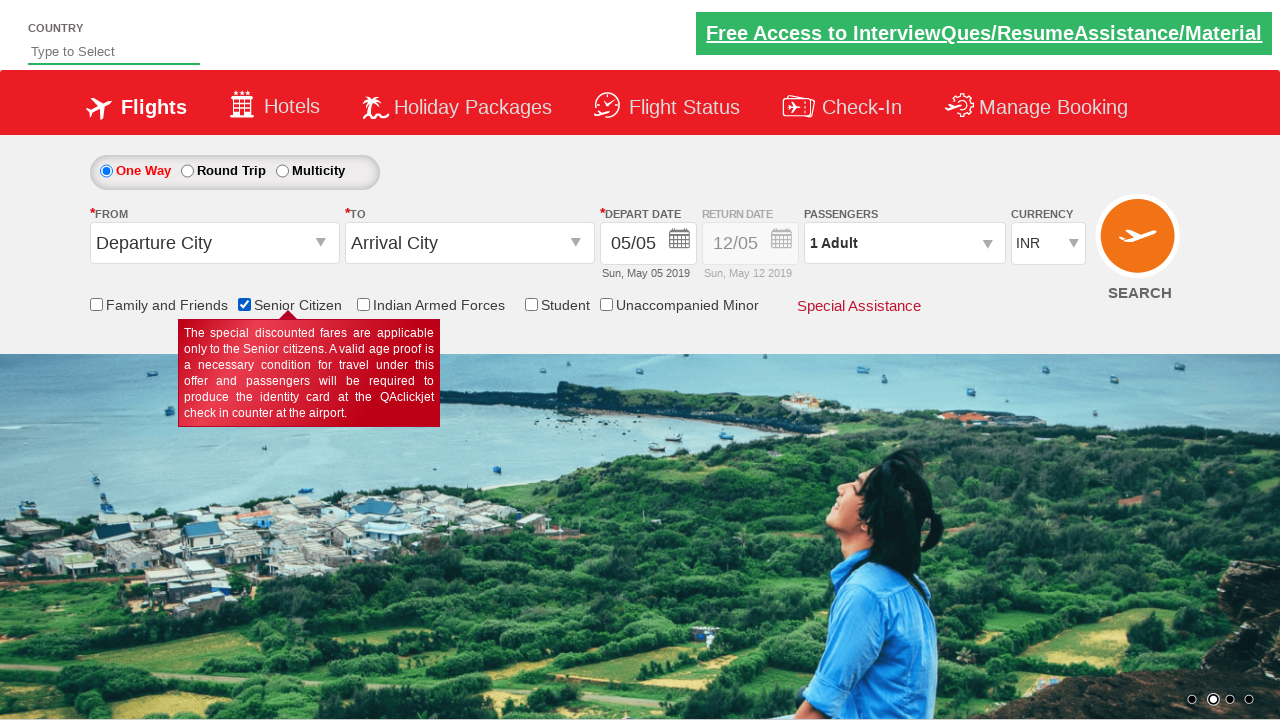

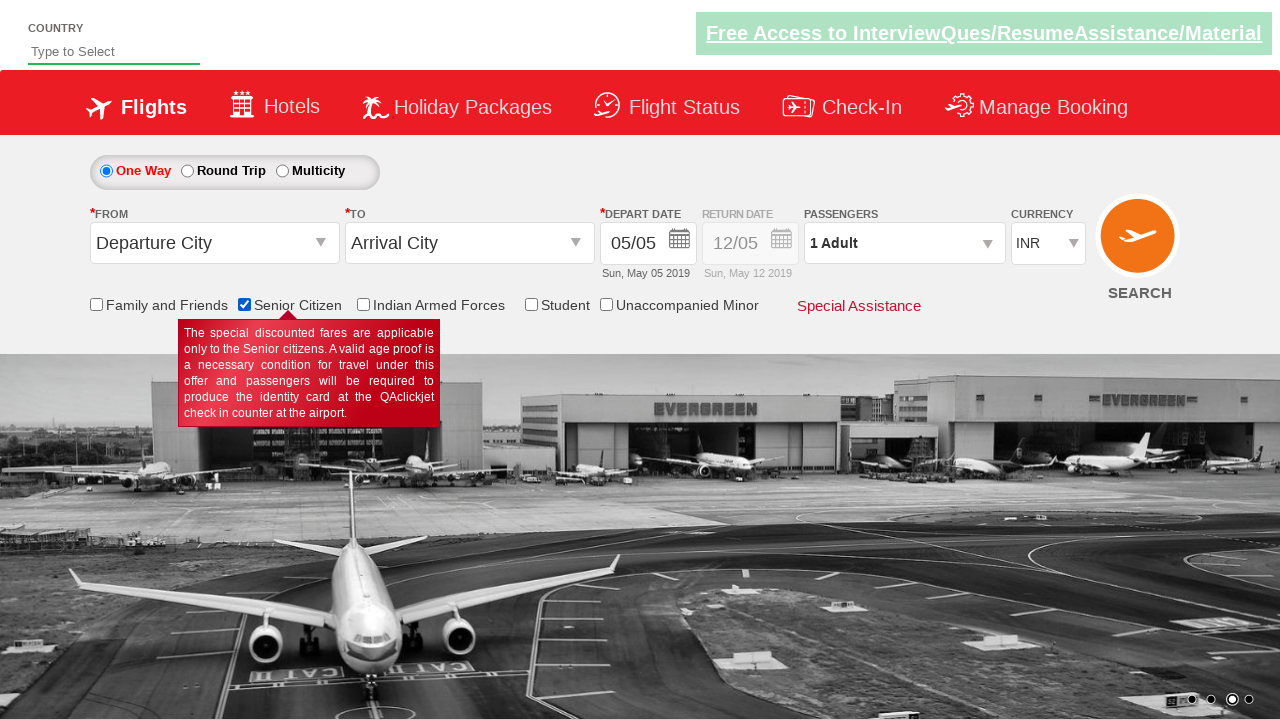